Tests the life insurance quote form on Real Insurance Australia by selecting gender, smoking status, and entering date of birth to get a quote.

Starting URL: https://www.realinsurance.com.au/

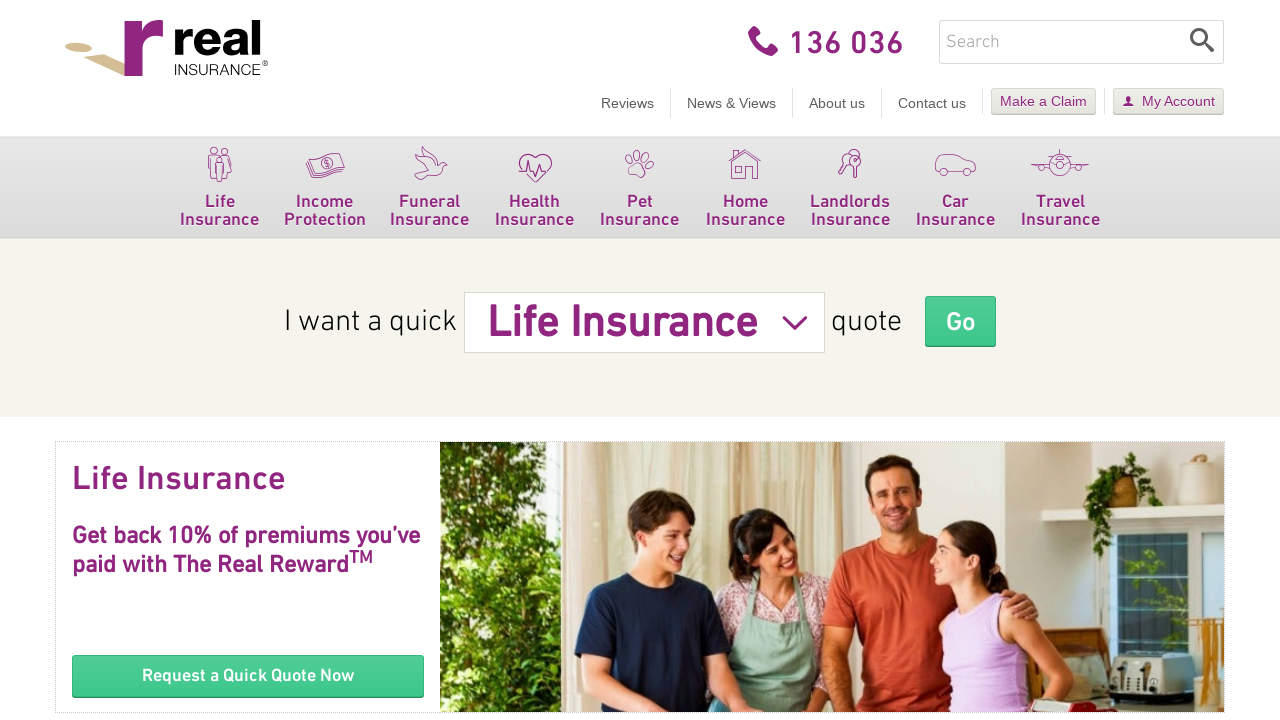

Clicked first navigation item to access insurance options at (220, 188) on xpath=//a[@aria-controls='subNavigation-0']
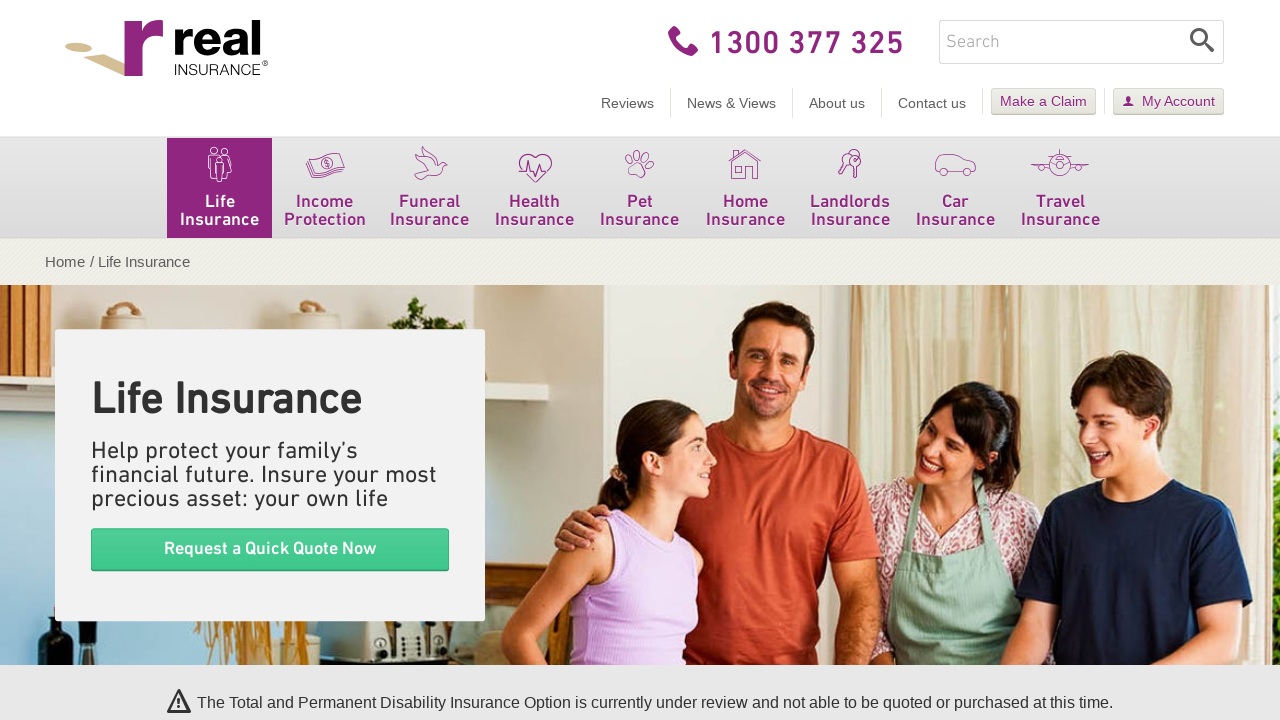

Waited 2000ms for submenu to load
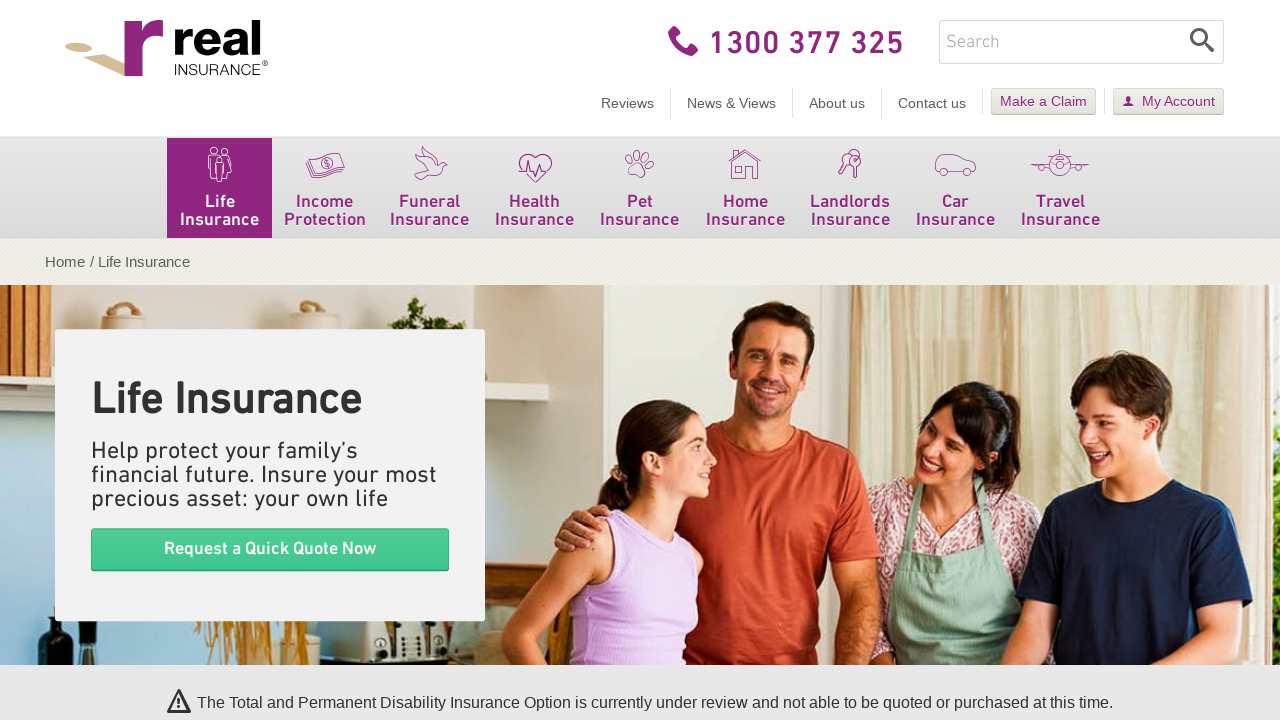

Clicked 'Get a Quote' button at (270, 549) on div[class='block-hero-inner'] a[class='btn btn-beta']
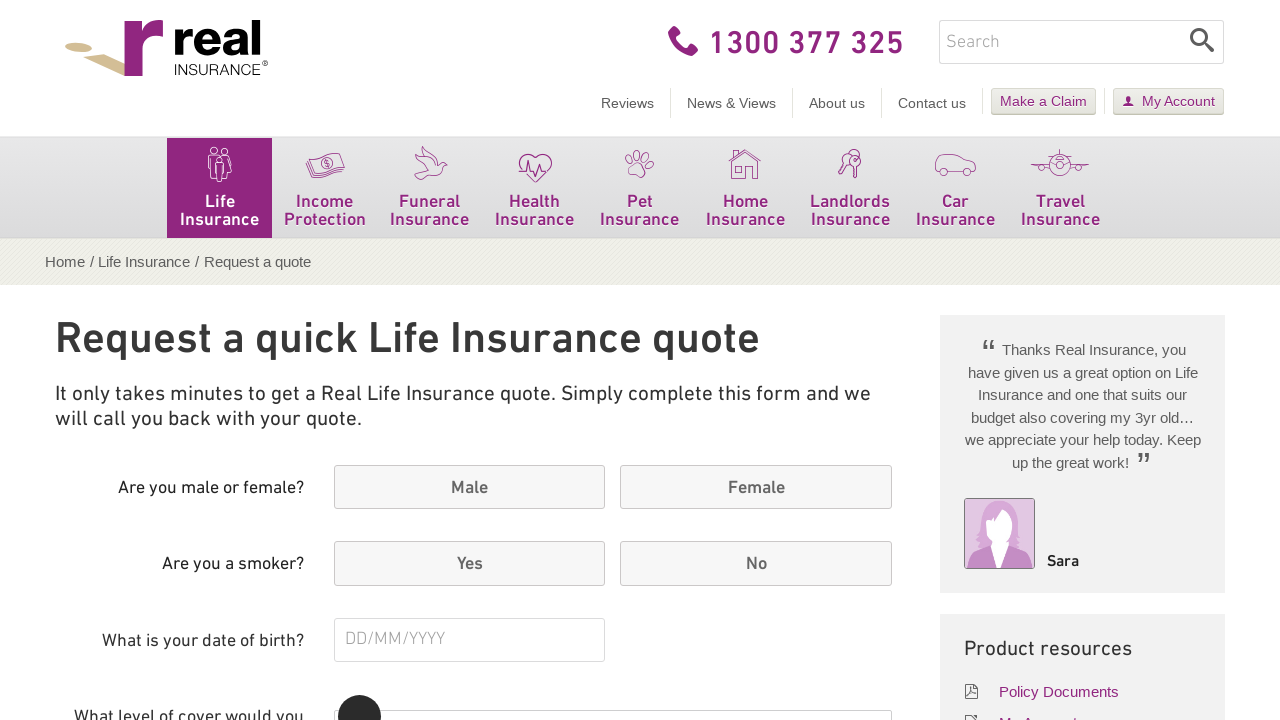

Waited 2000ms for quote form to load
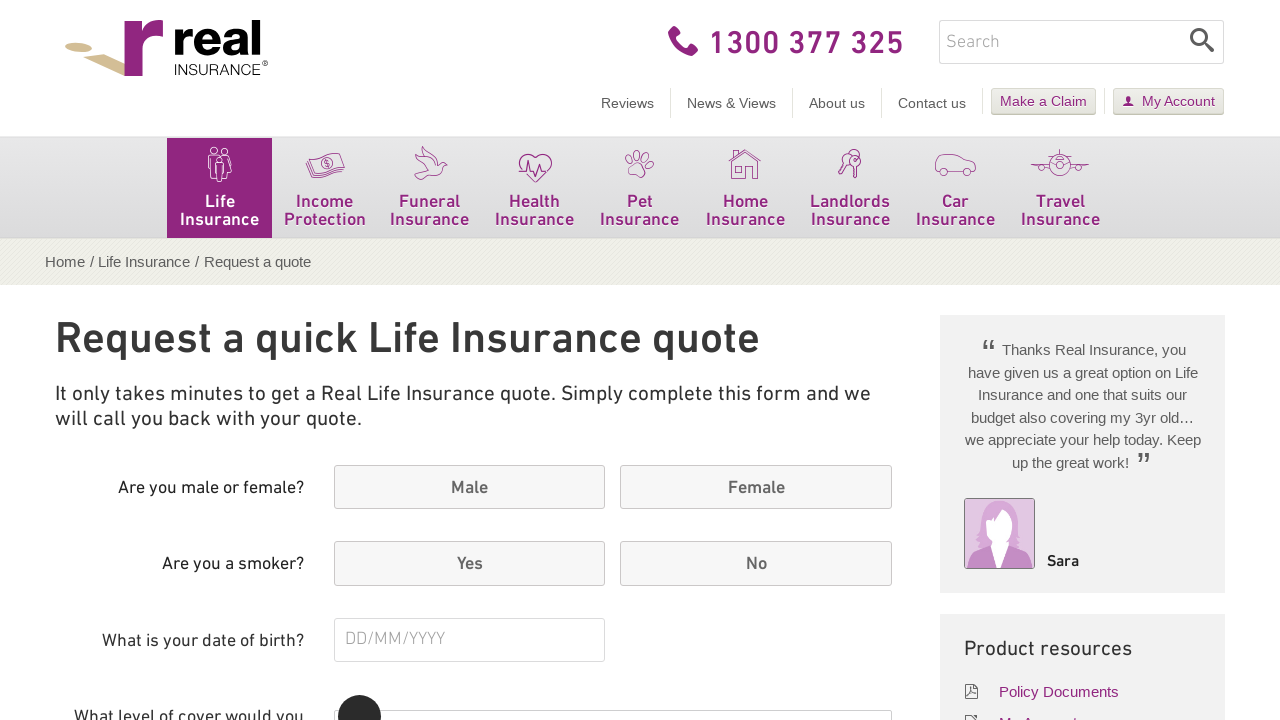

Selected 'Male' gender option at (470, 487) on label[for='male']
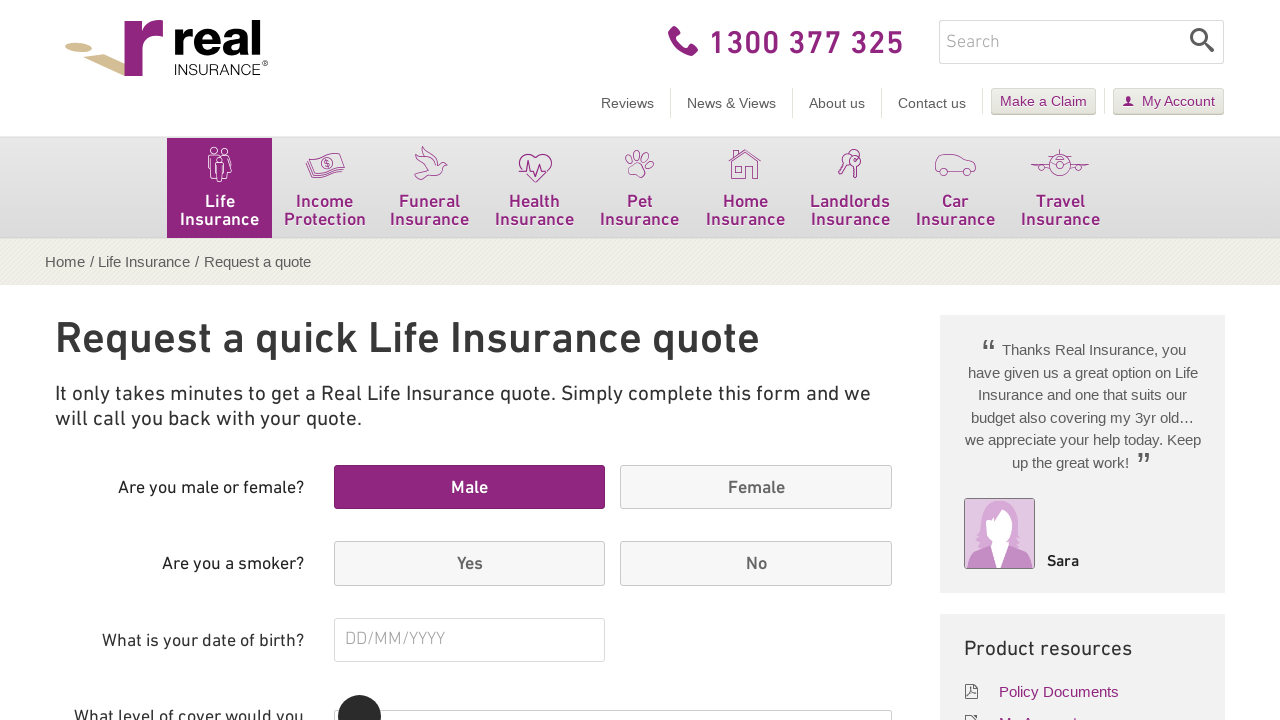

Waited 1000ms before selecting smoking status
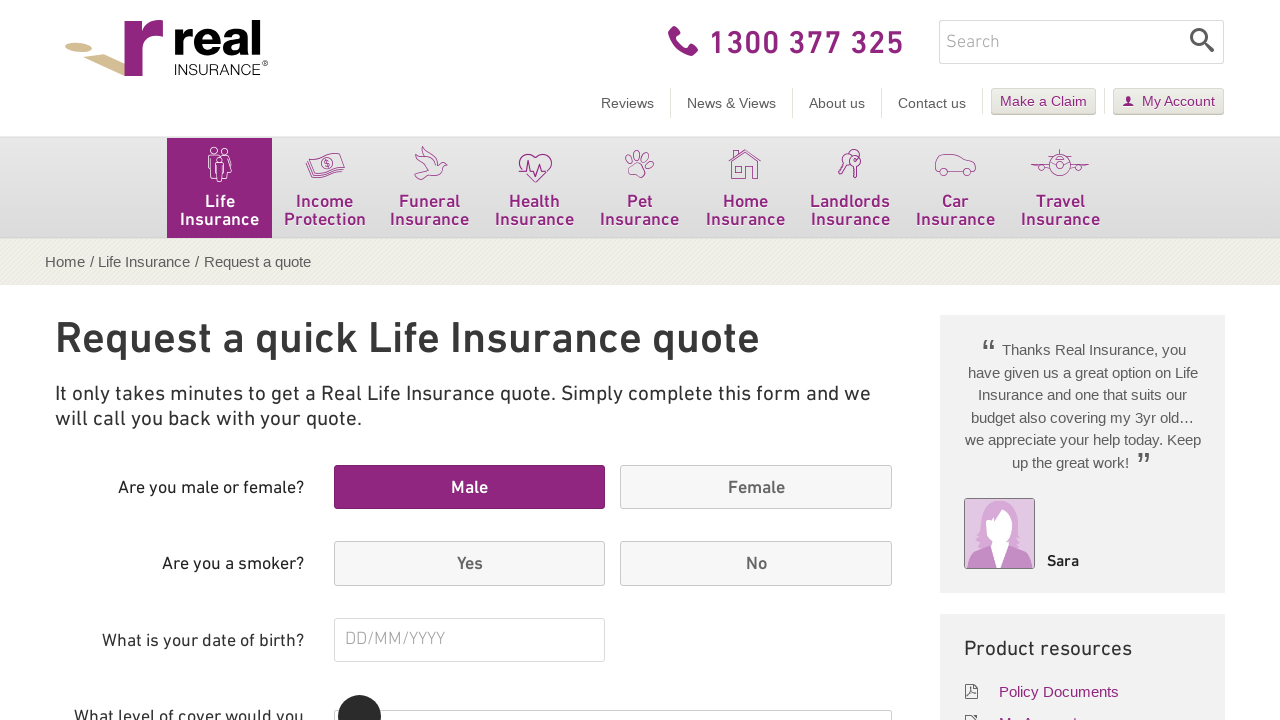

Selected 'Non-smoker' option at (756, 564) on label[for='nonsmoker']
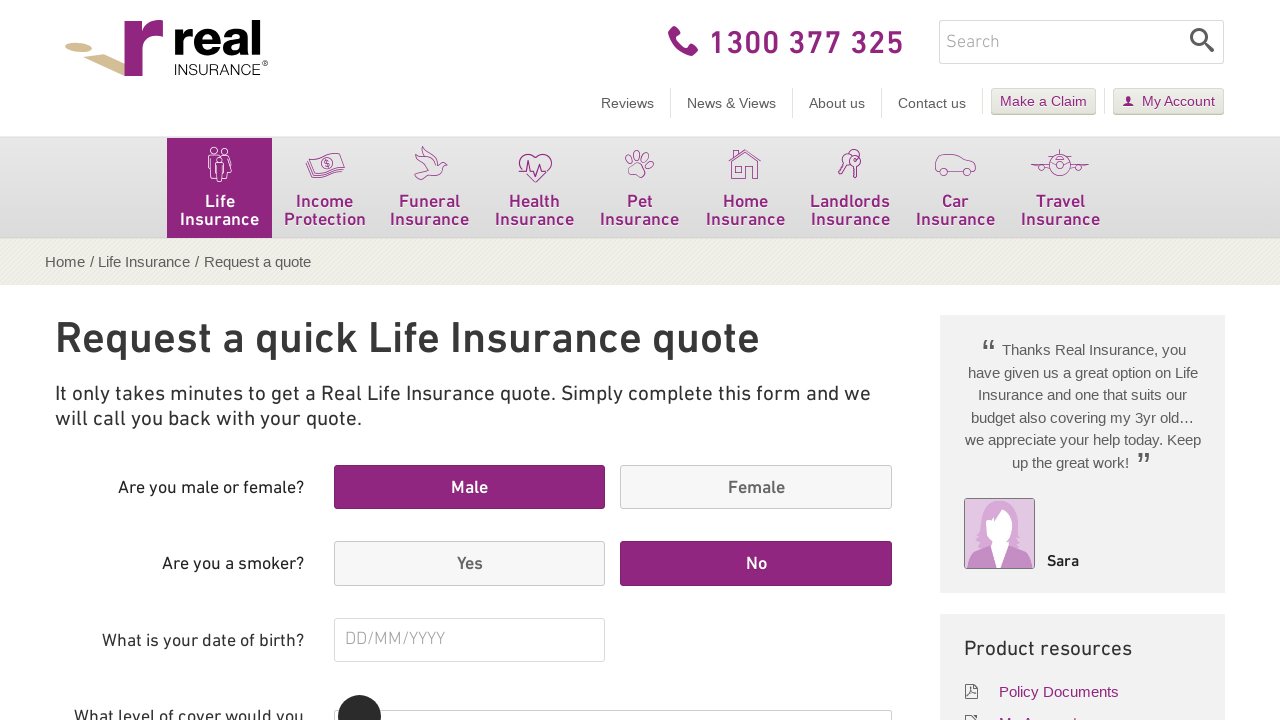

Waited 1000ms before entering date of birth
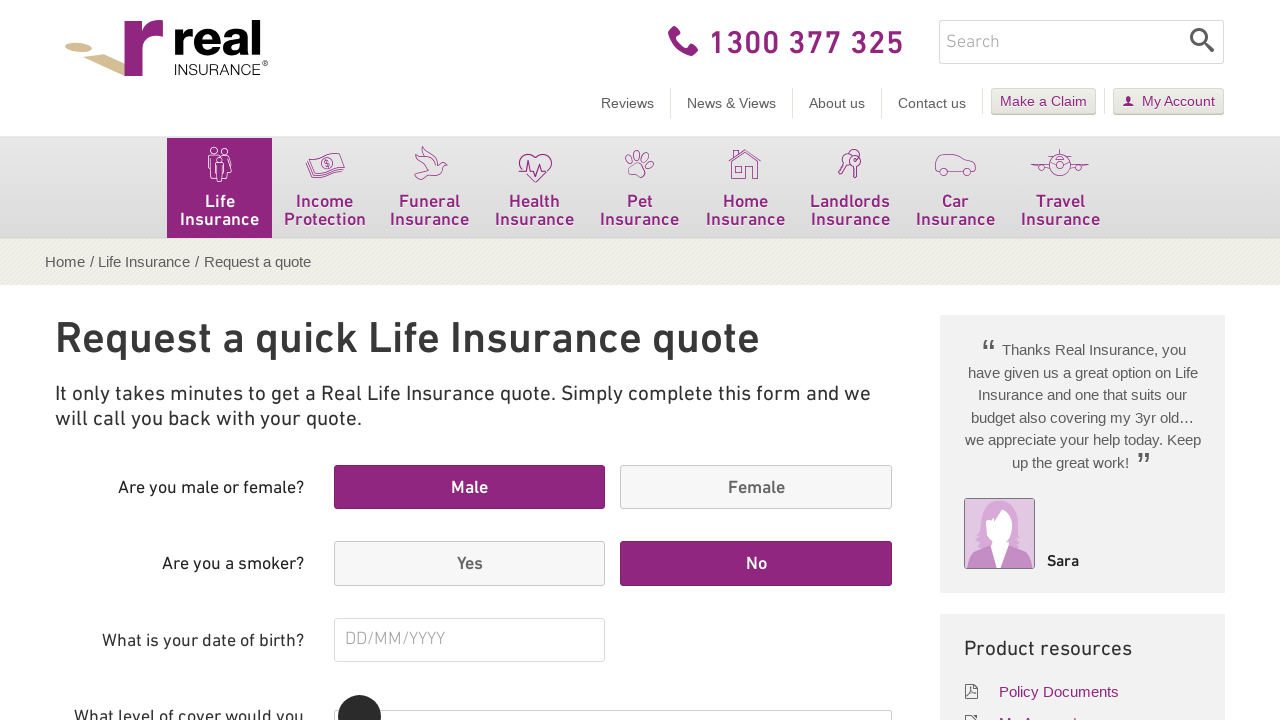

Entered date of birth as '19/05/1990' on #dob
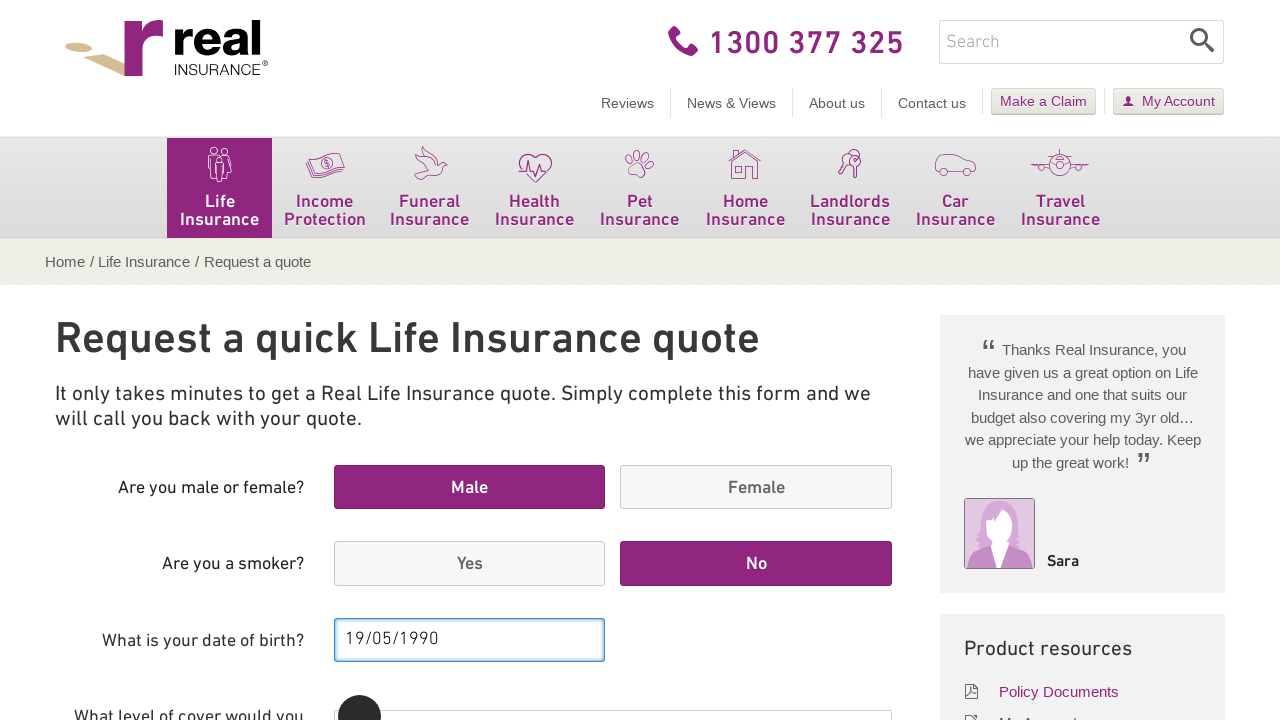

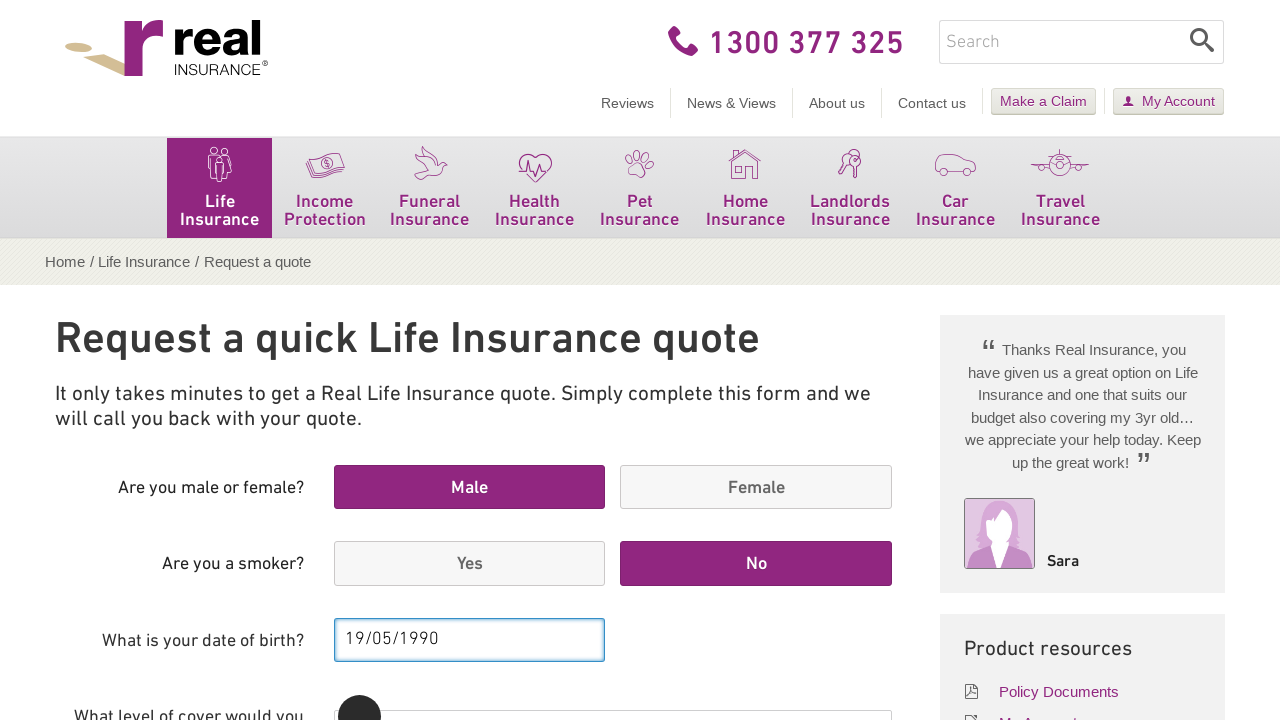